Tests selecting December from a month dropdown using value attribute and verifies the selection is correct

Starting URL: https://practice.cydeo.com/dropdown

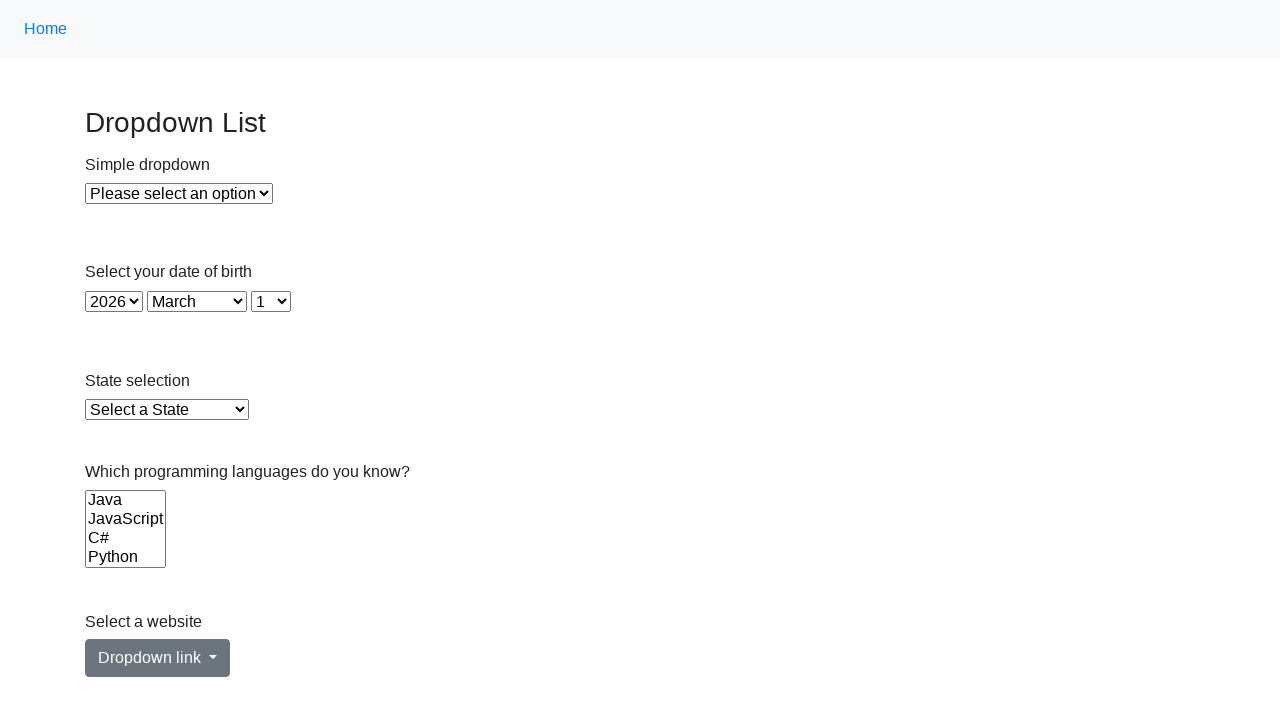

Selected December (value '11') from month dropdown on select#month
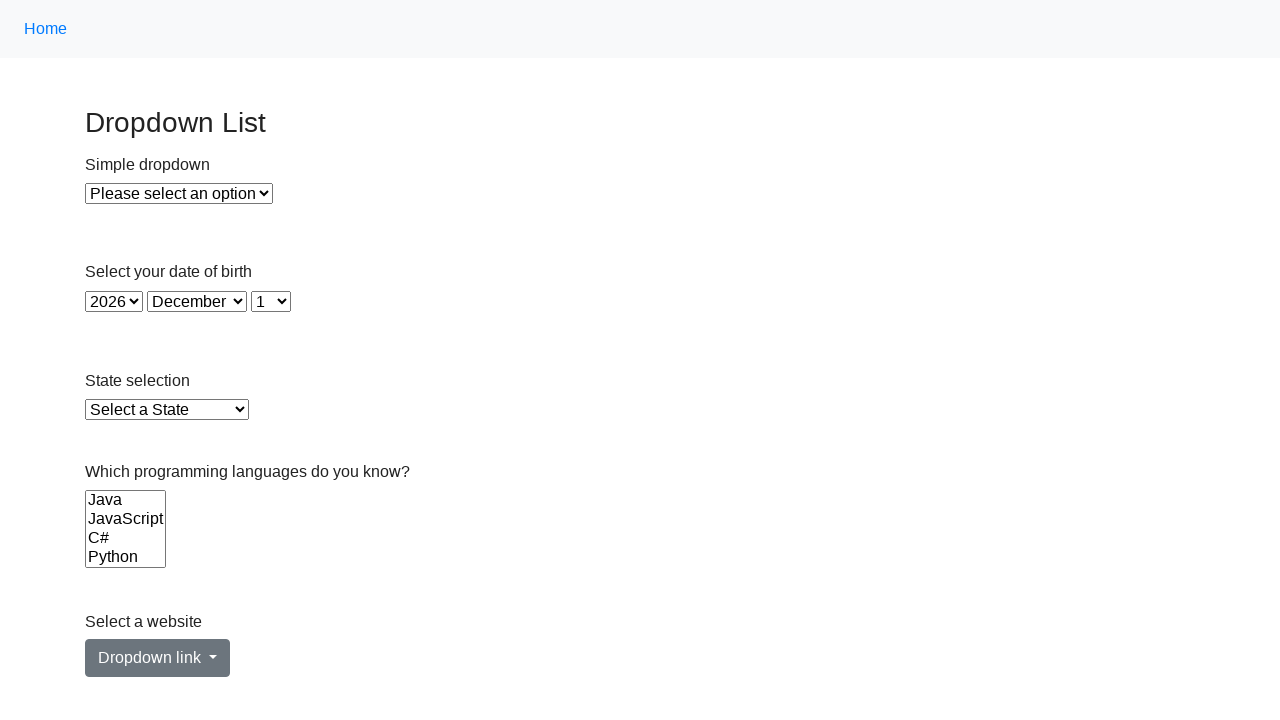

Retrieved text content of selected month option
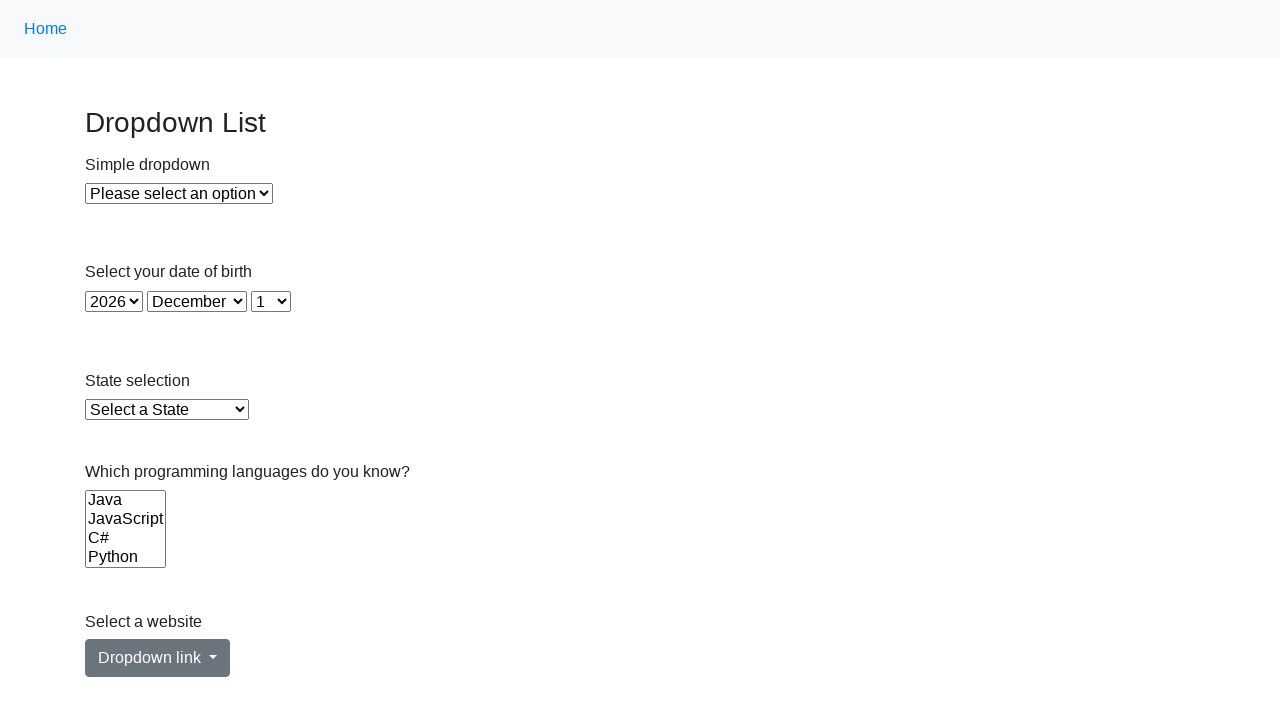

Verified selected option text is 'December'
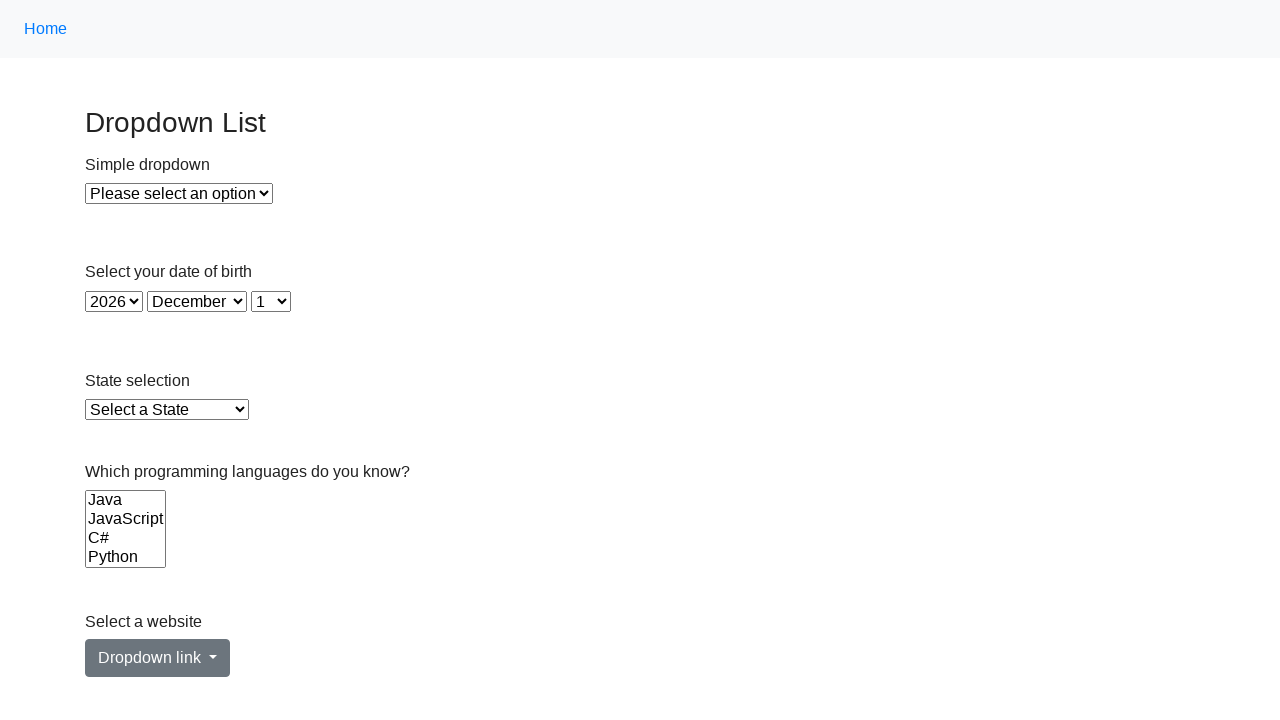

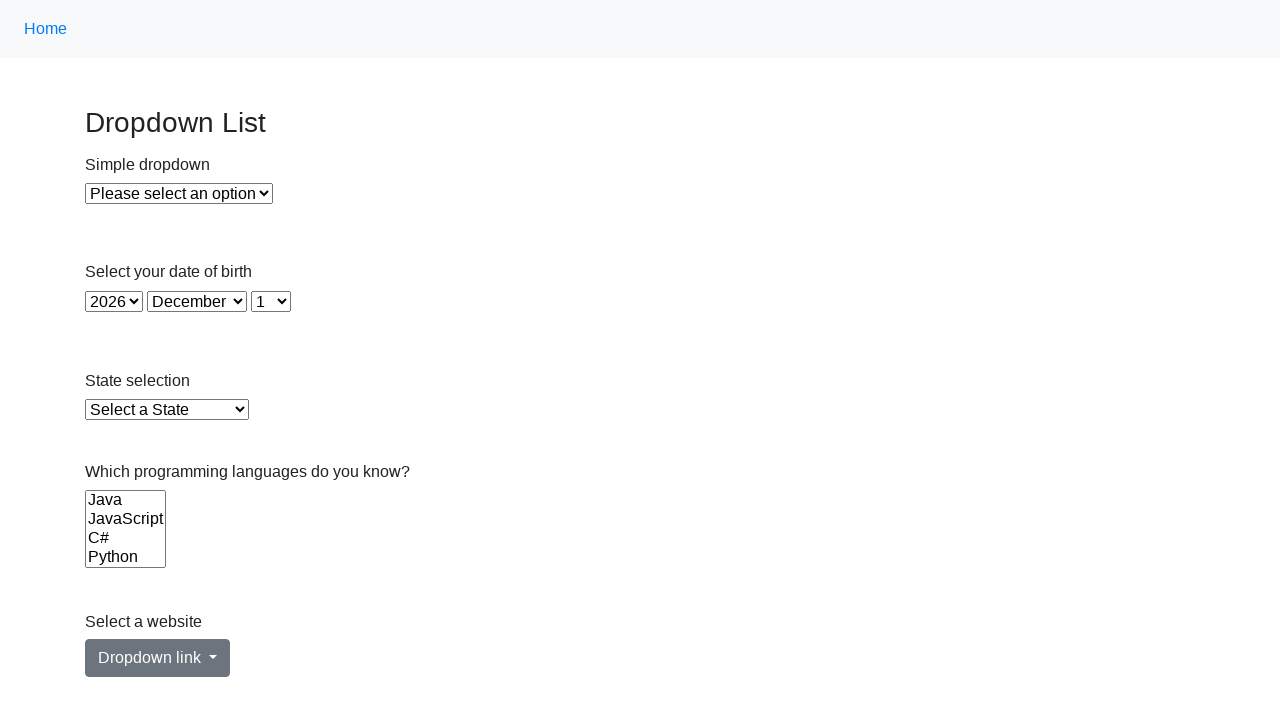